Tests form submission by reading a hidden attribute value, calculating a mathematical result, filling in the answer, checking required checkboxes, and submitting the form.

Starting URL: http://suninjuly.github.io/get_attribute.html

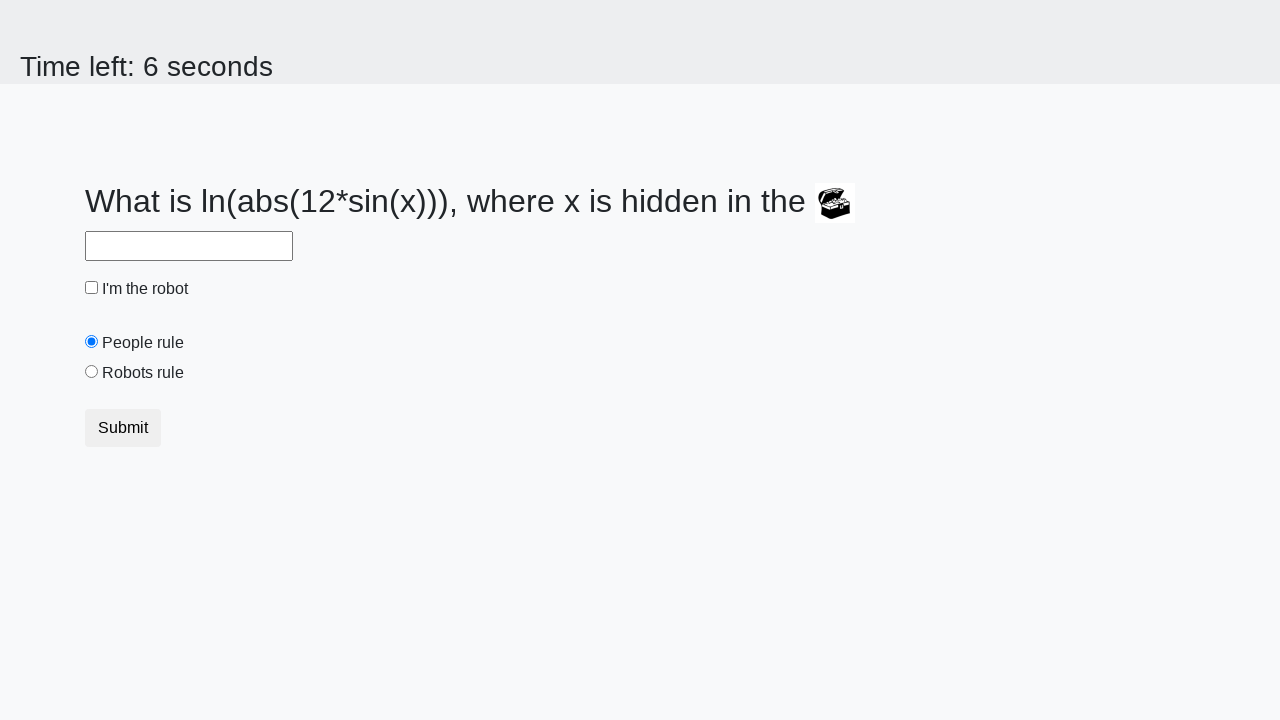

Located treasure element with hidden attribute
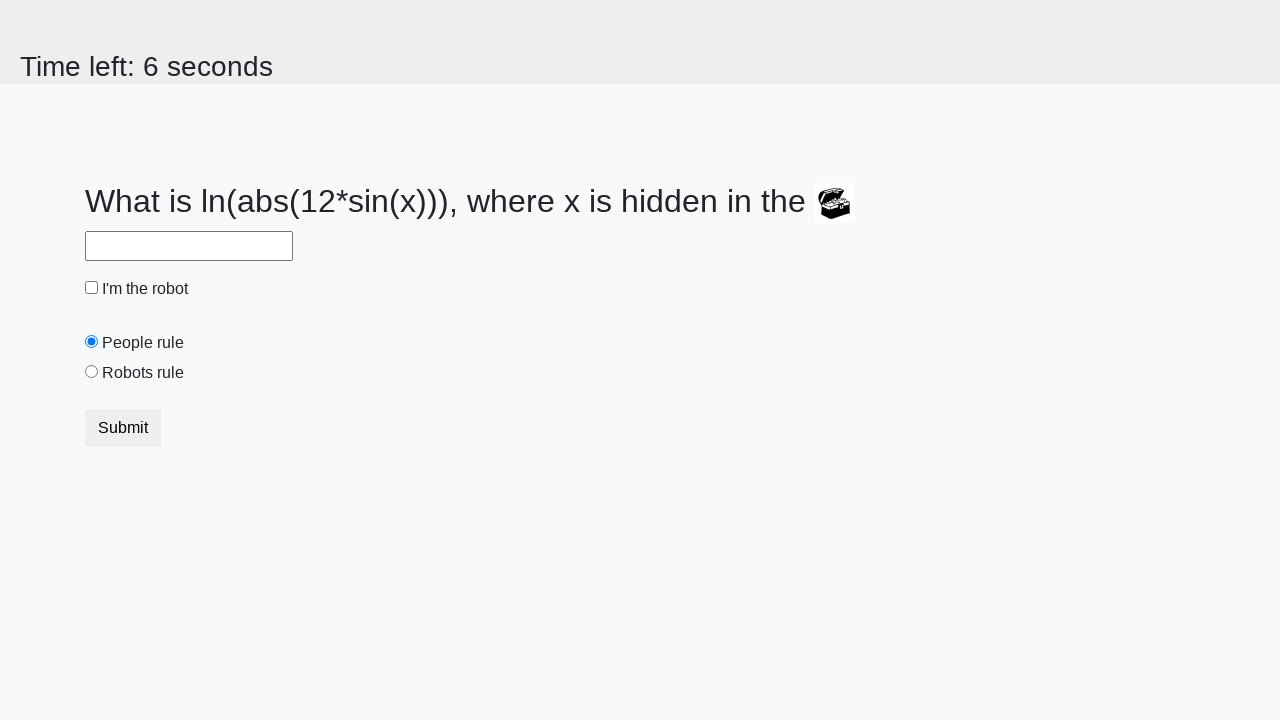

Retrieved hidden attribute value 'valuex': 869
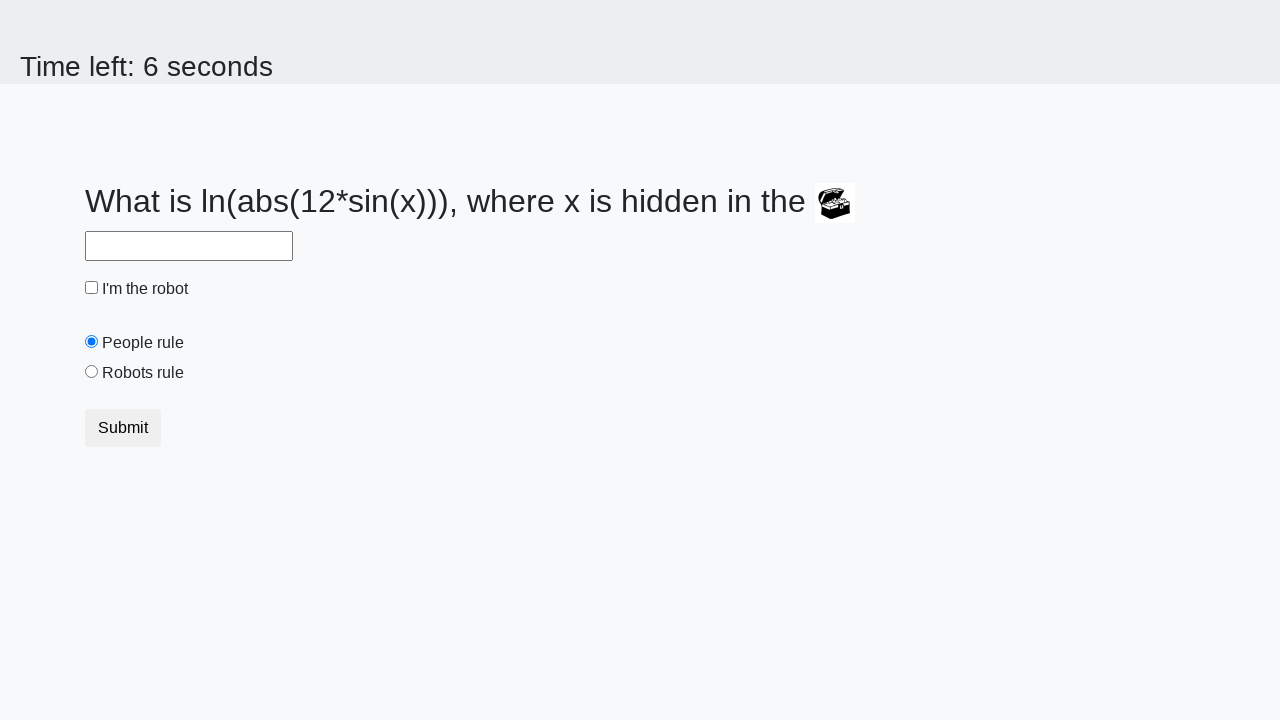

Calculated mathematical result: 2.422498211945672
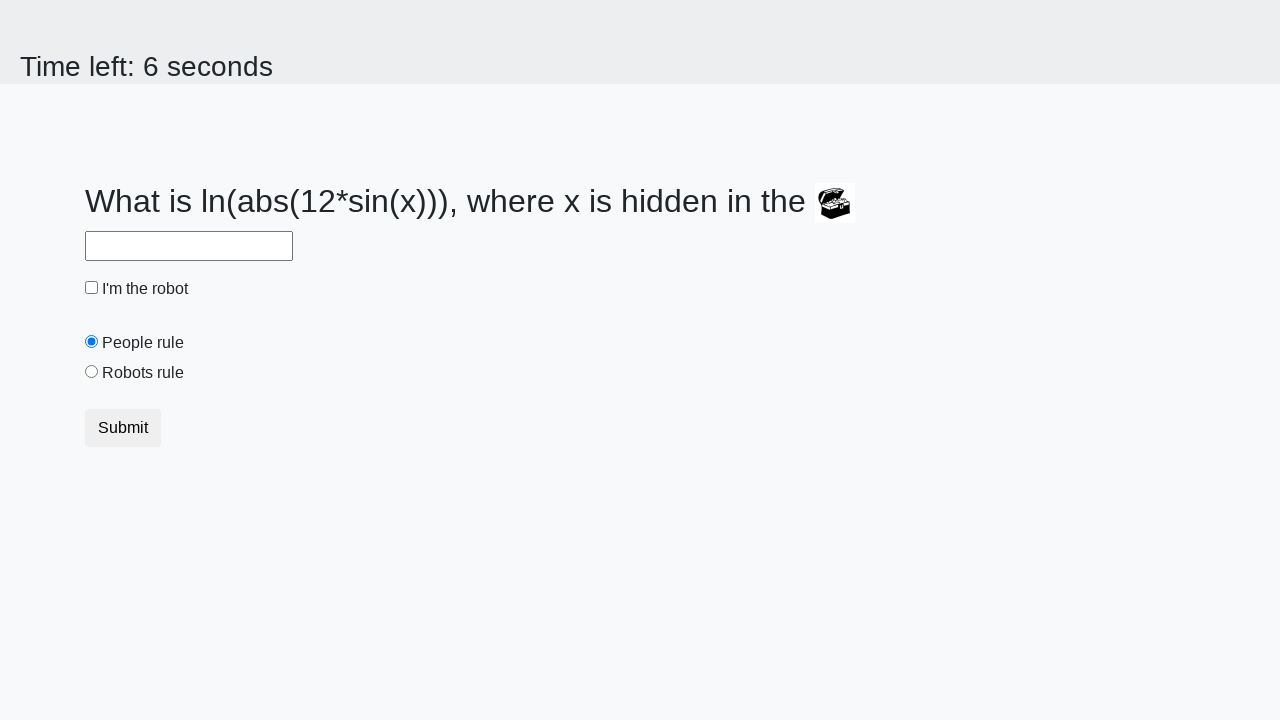

Filled answer field with calculated value: 2.422498211945672 on #answer
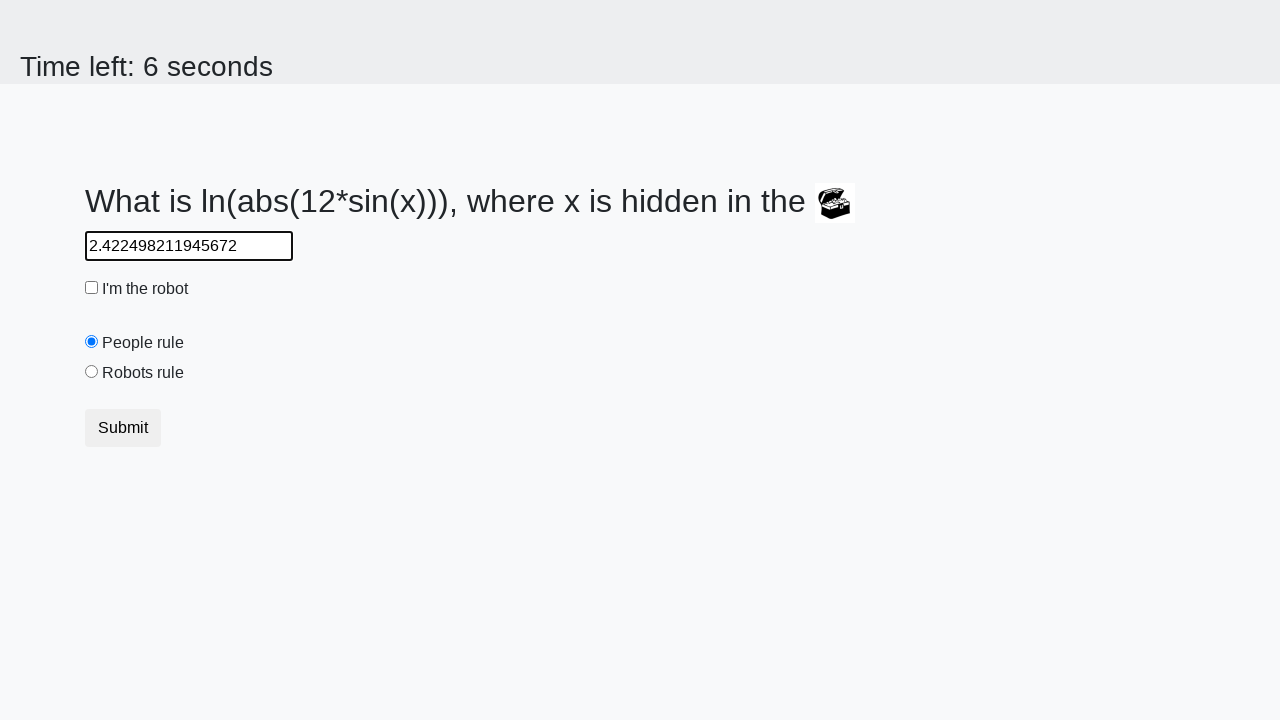

Checked the robot checkbox at (92, 288) on #robotCheckbox
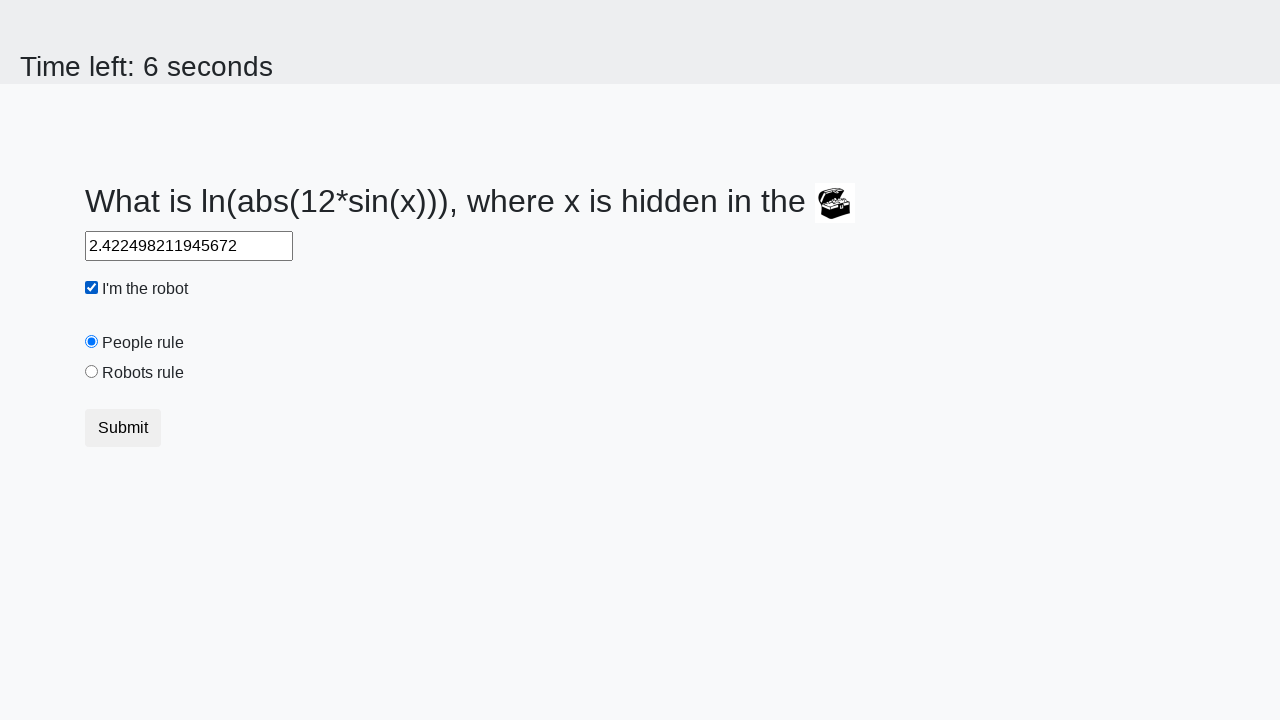

Checked the robots rule checkbox at (92, 372) on #robotsRule
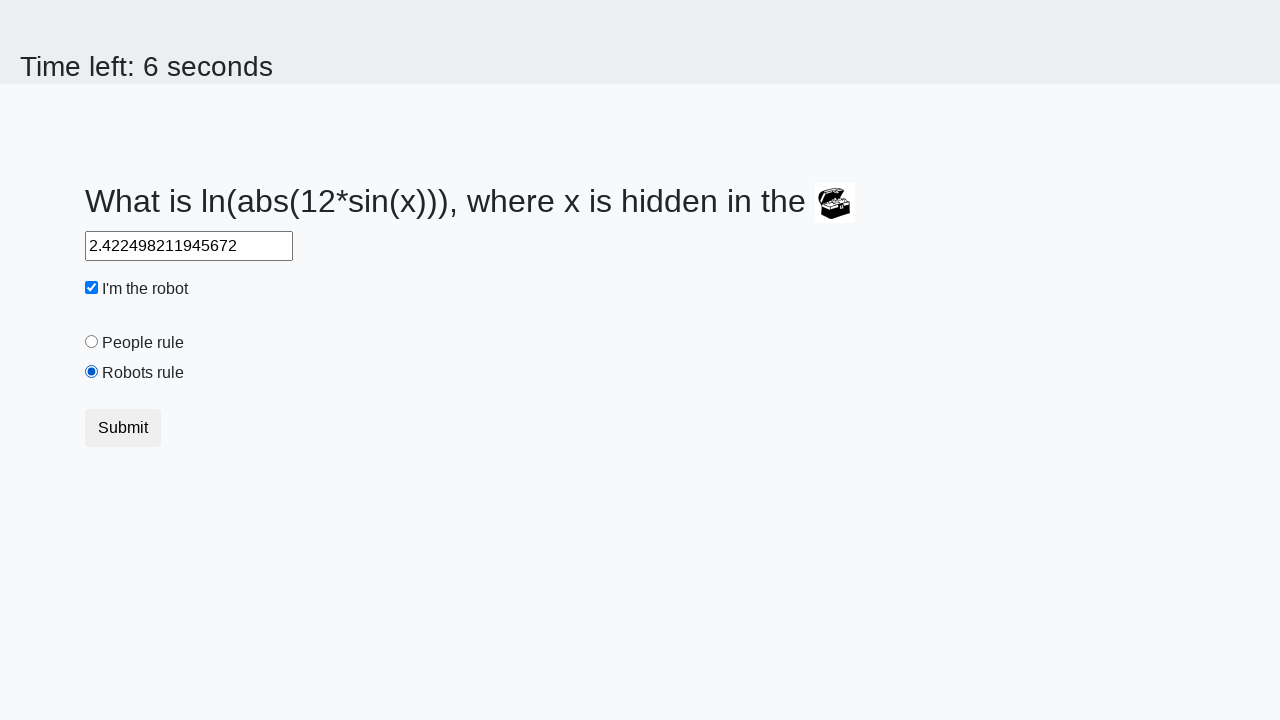

Clicked the submit button to complete form submission at (123, 428) on button.btn
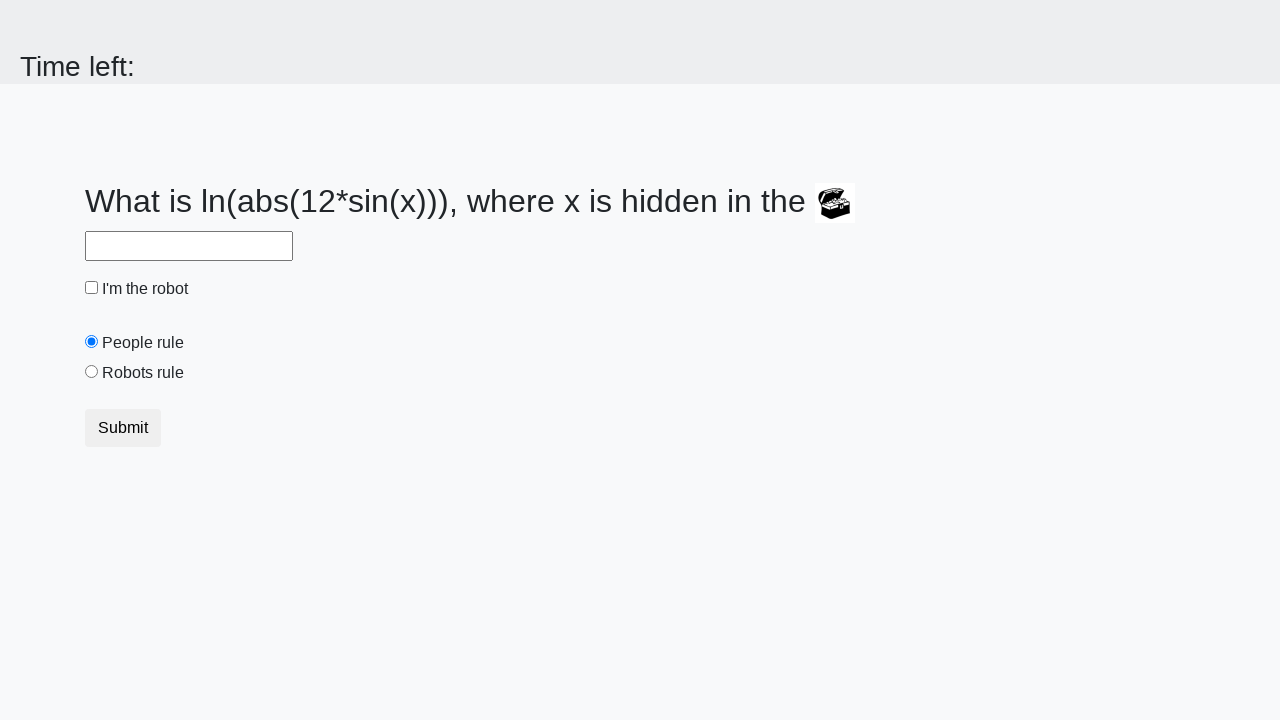

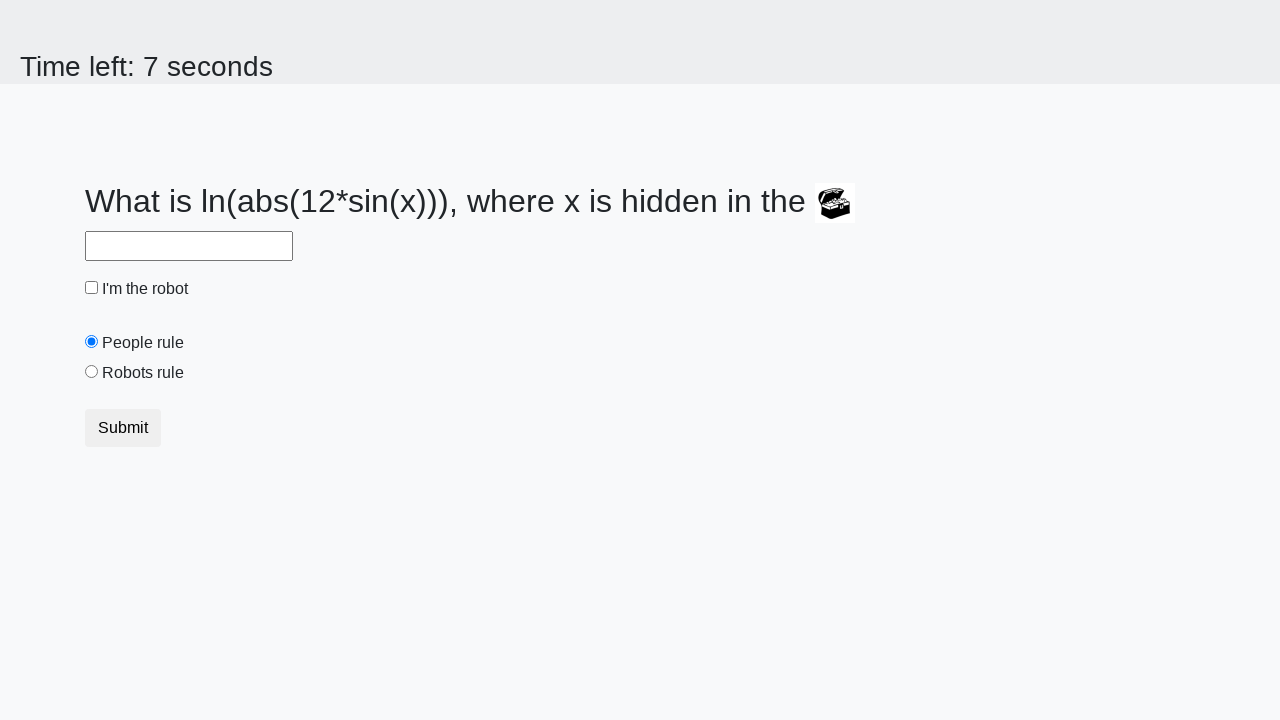